Tests chained locators with different selector types (CSS and XPath) on todo items

Starting URL: https://demo.playwright.dev/todomvc

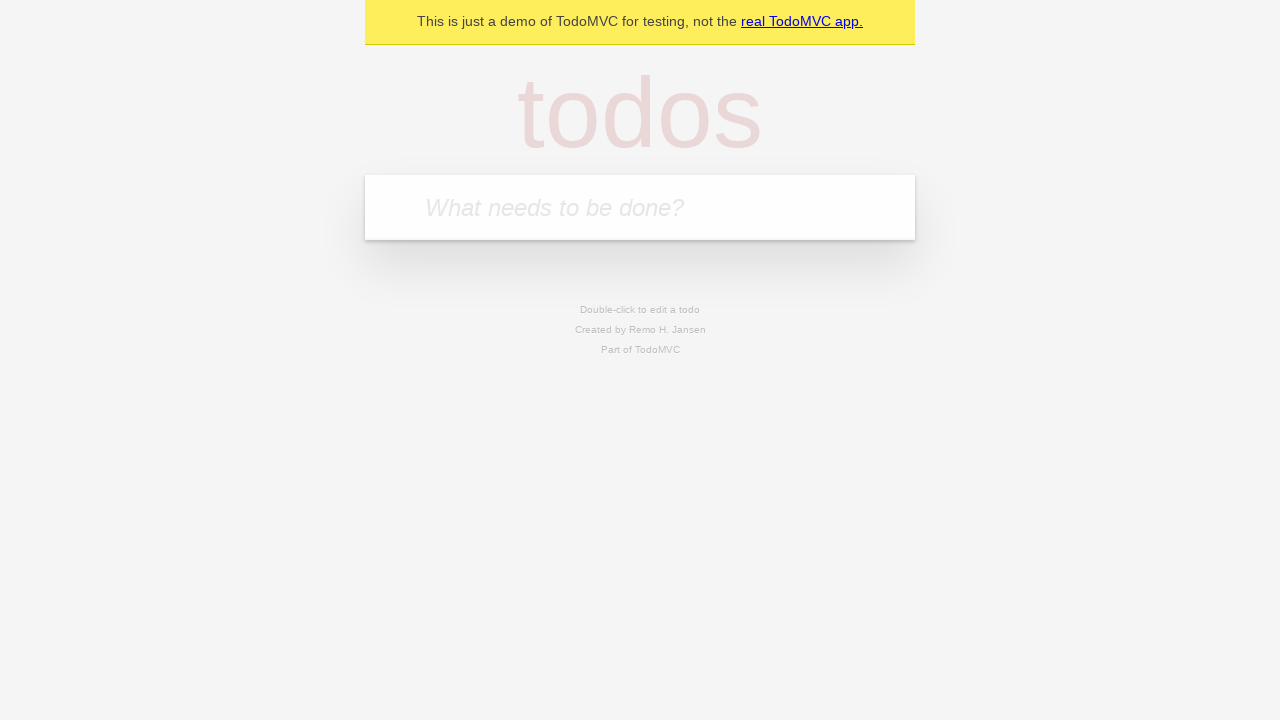

Filled new todo input with 'buy some cheese' on .new-todo
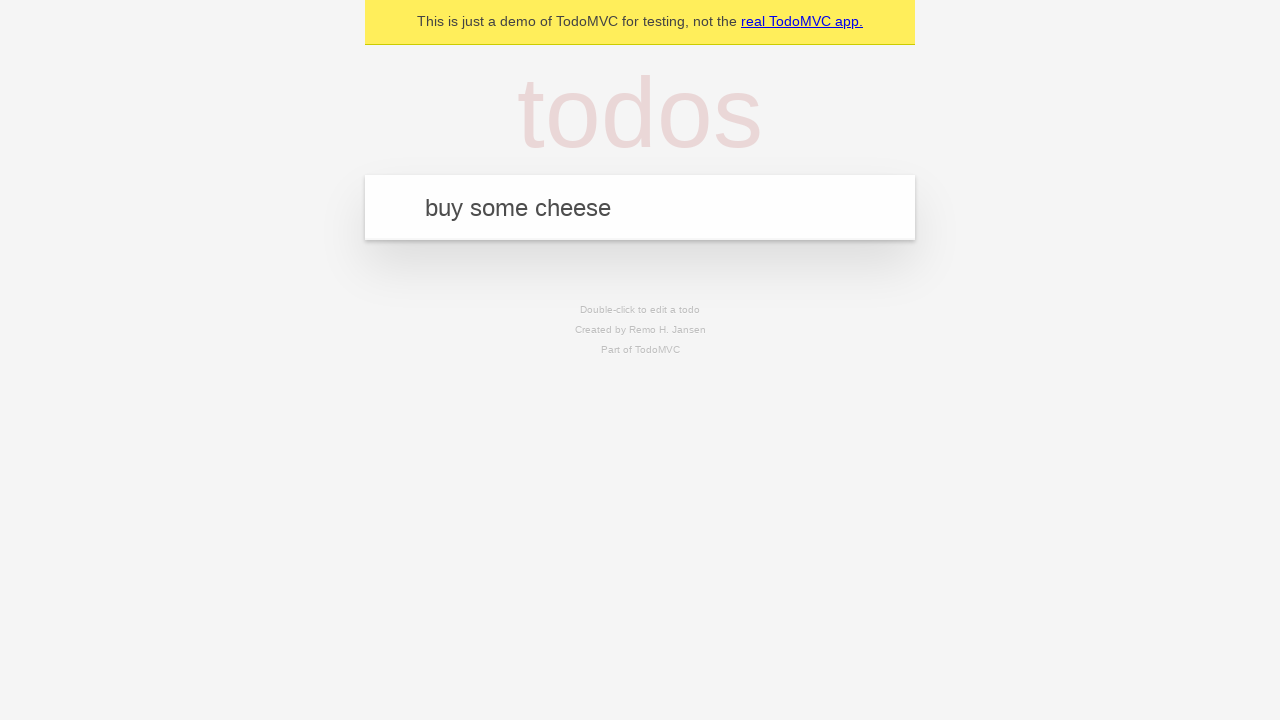

Pressed Enter to create first todo on .new-todo
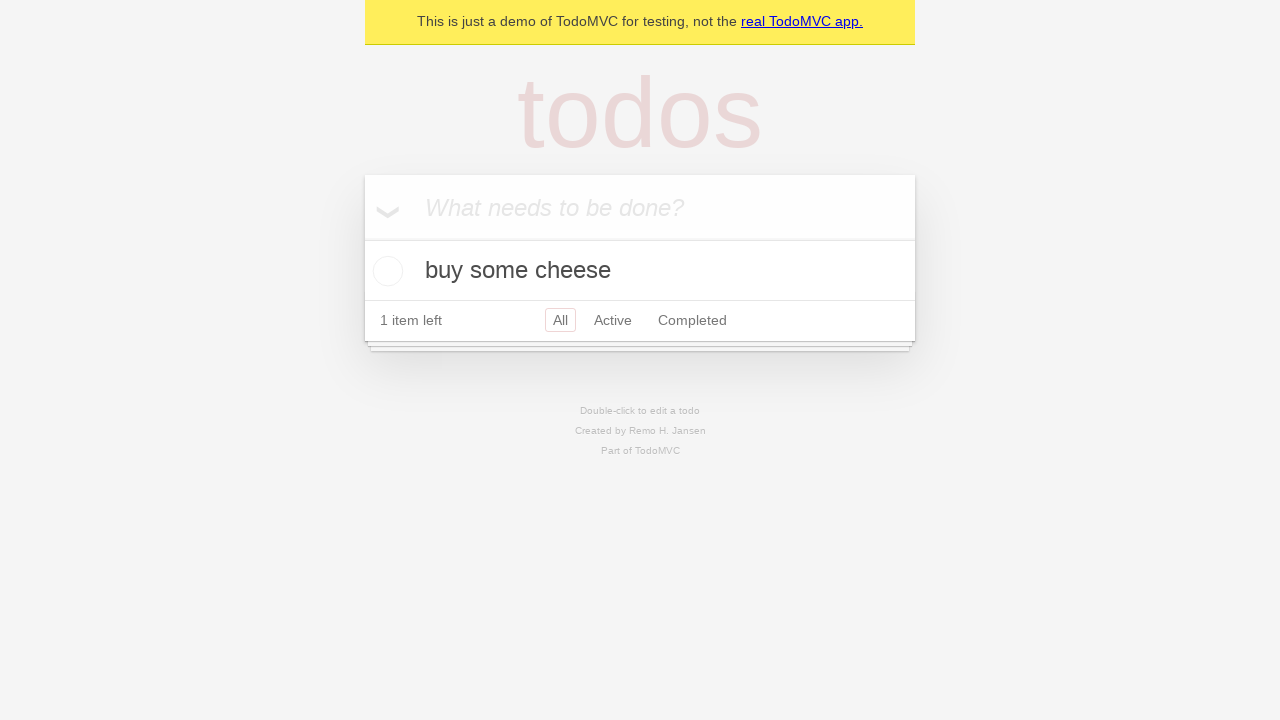

Filled new todo input with 'feed the cat' on .new-todo
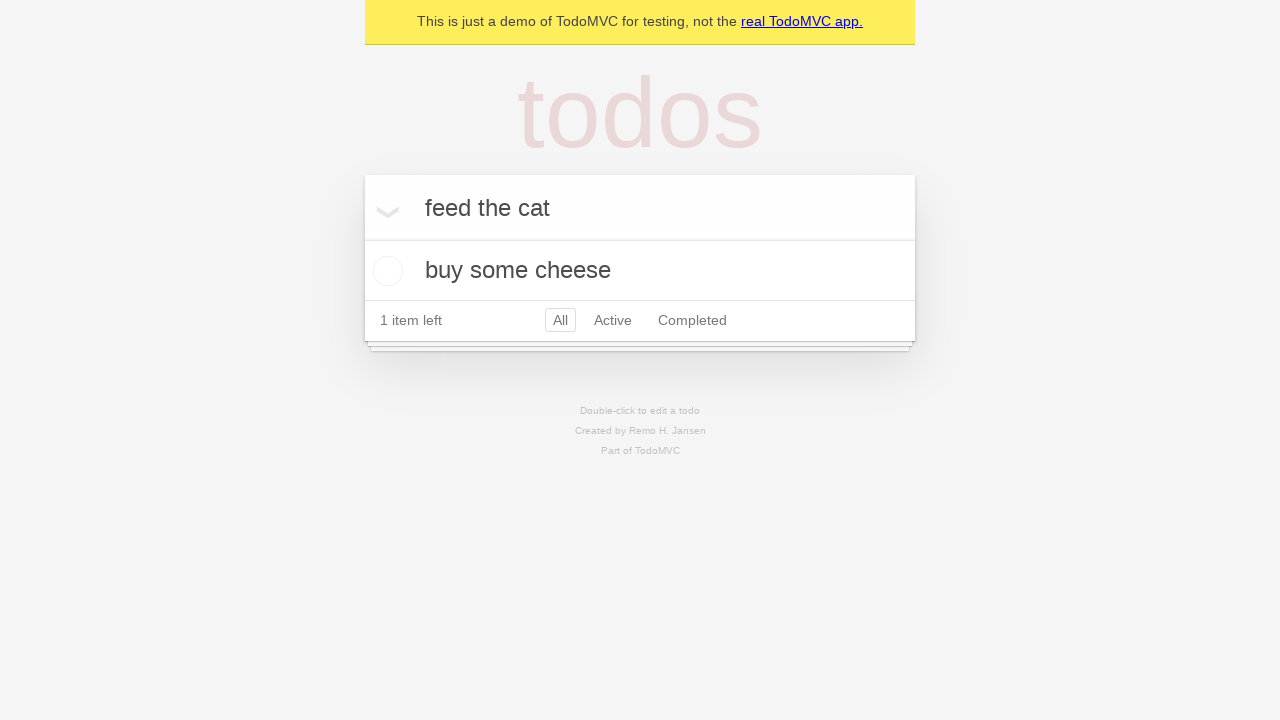

Pressed Enter to create second todo on .new-todo
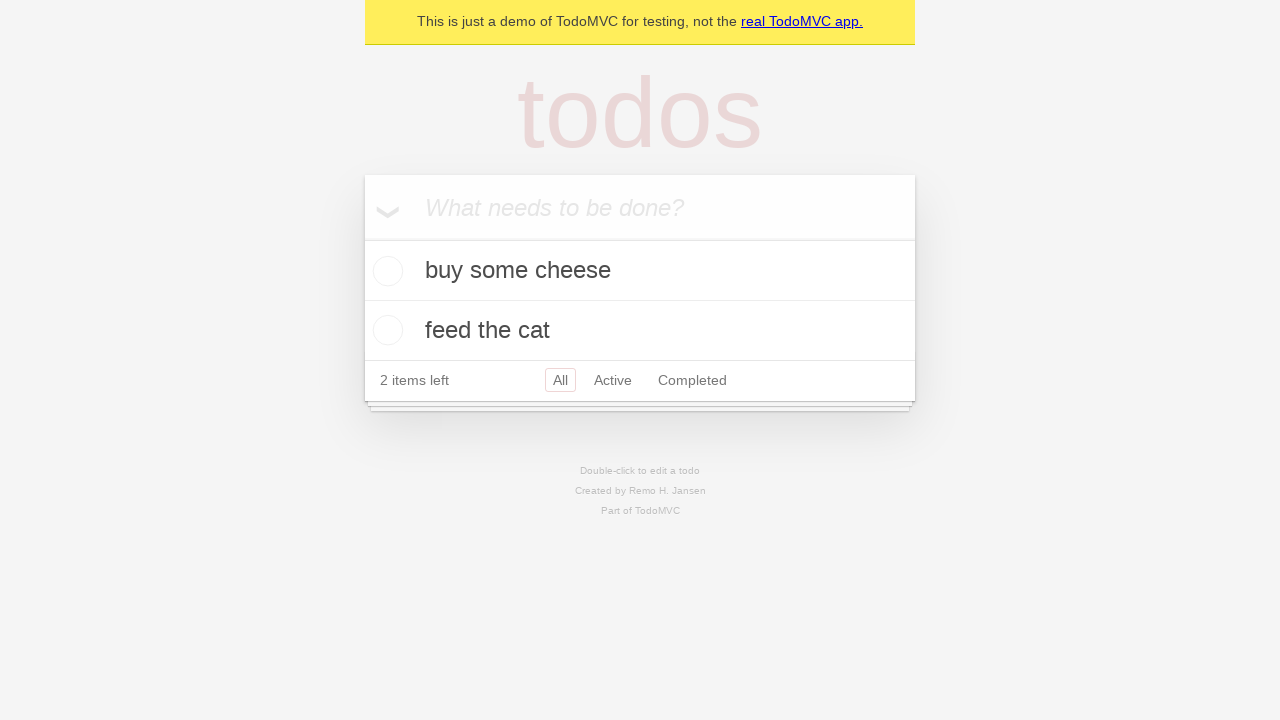

Filled new todo input with 'book a doctors appointment' on .new-todo
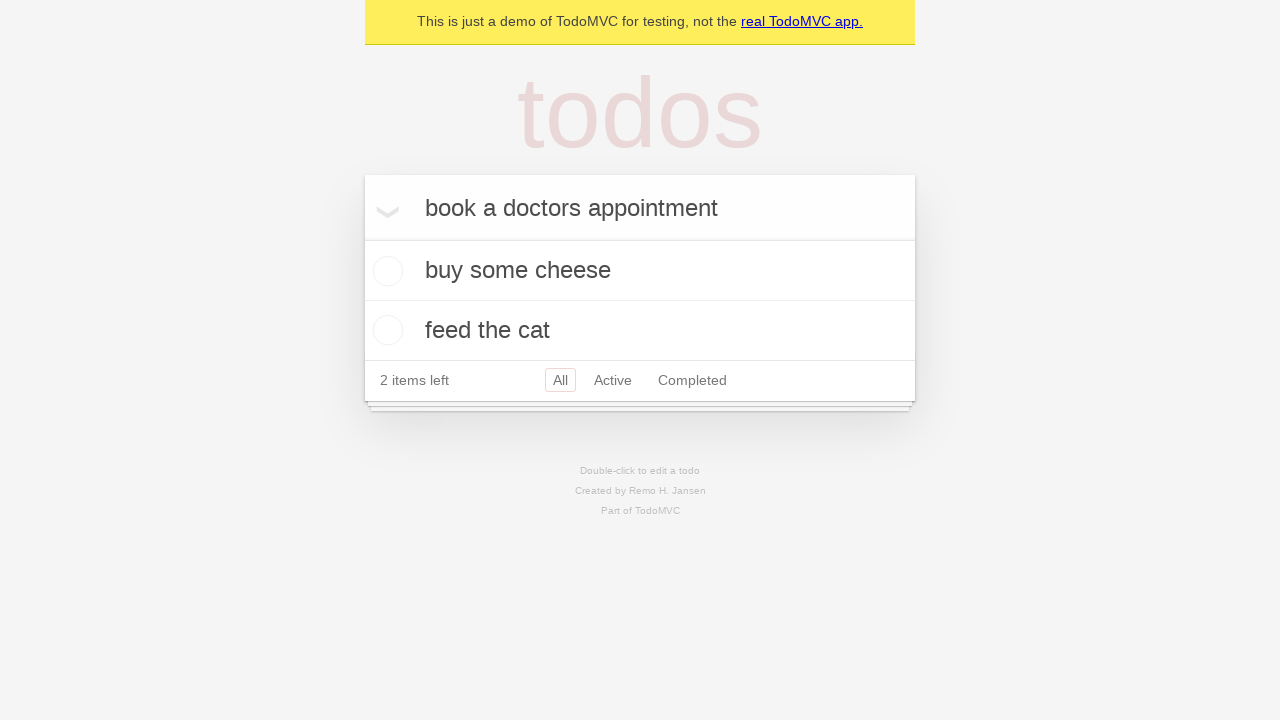

Pressed Enter to create third todo on .new-todo
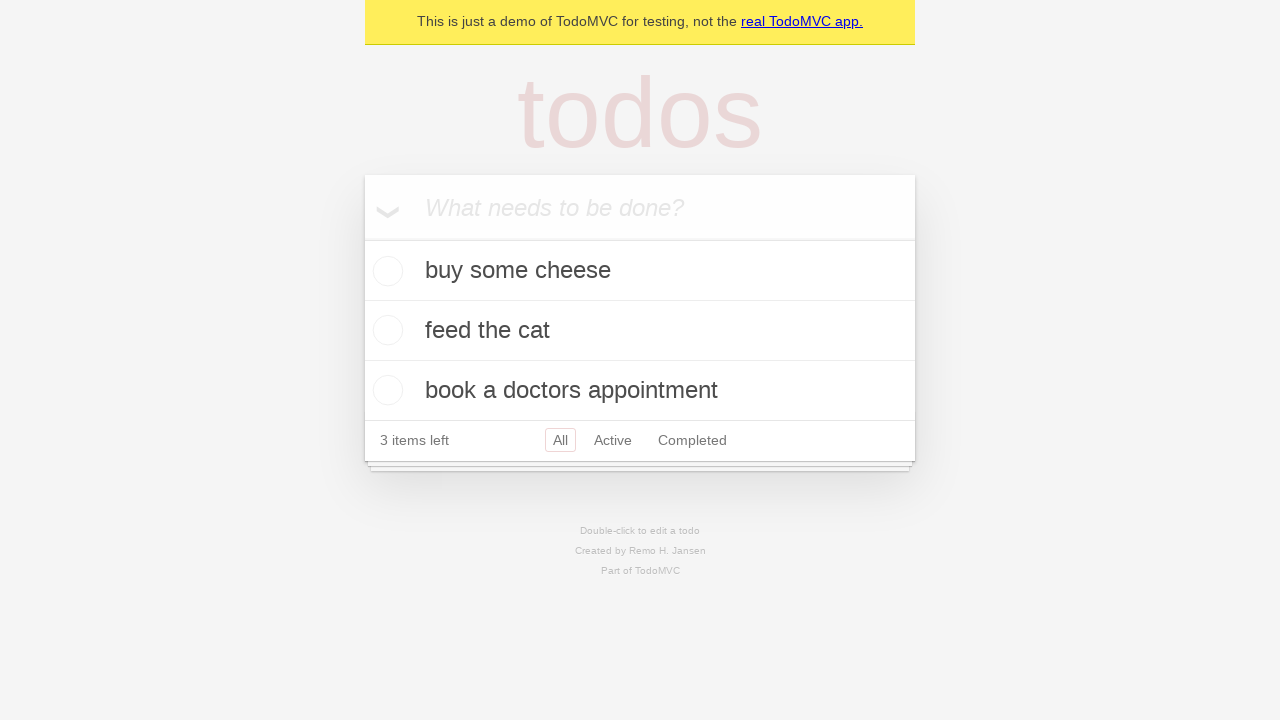

Verified that todo view elements loaded
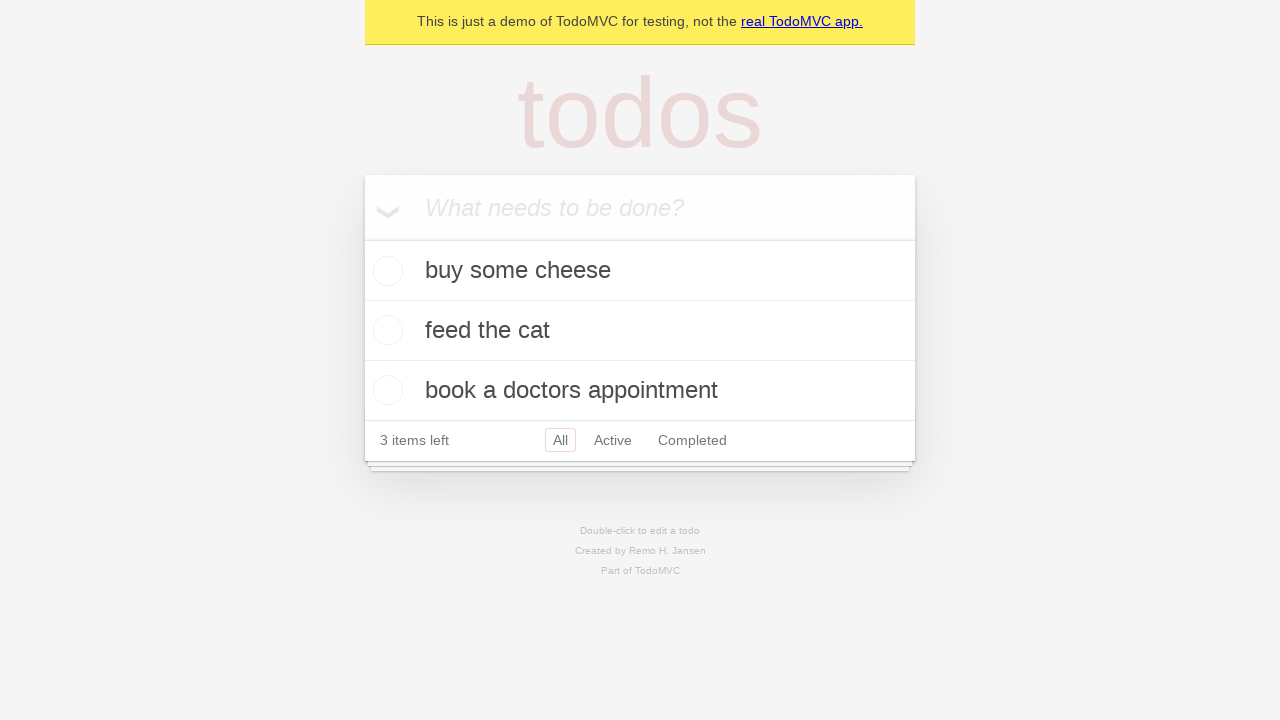

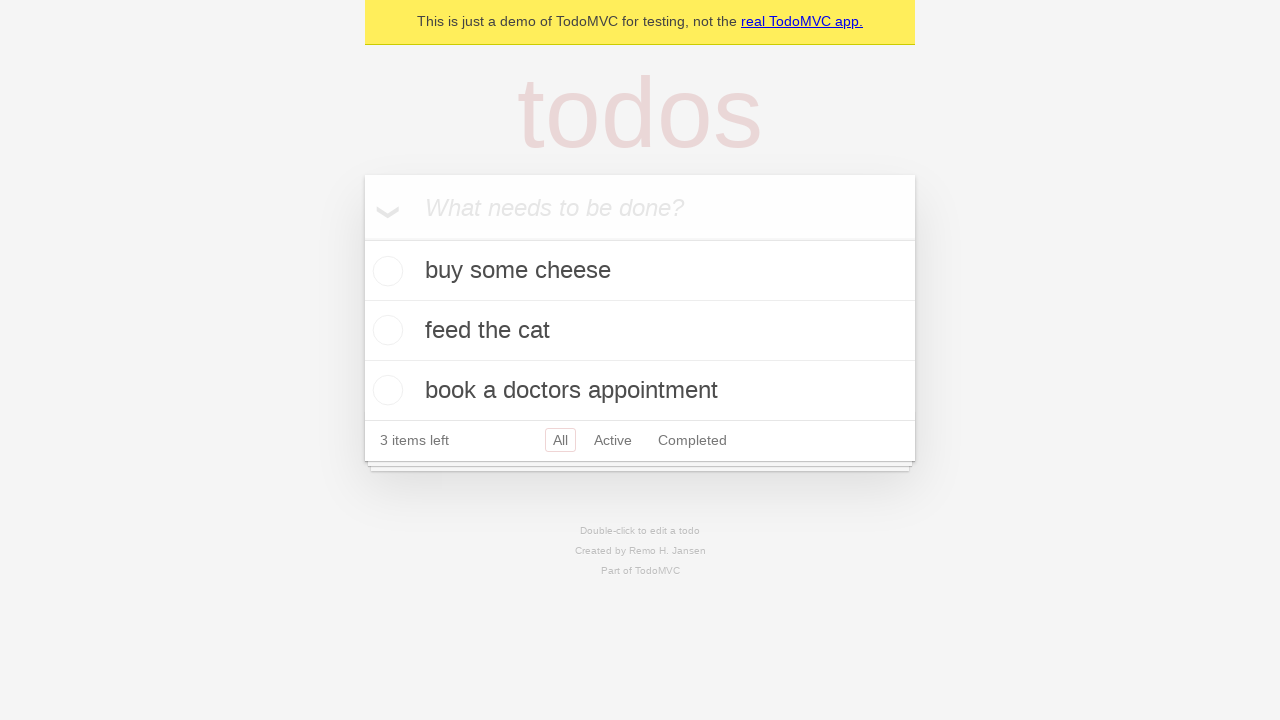